Tests clicking a sequence of dynamically appearing buttons, where each button click reveals the next button, and verifies that all buttons have been clicked successfully.

Starting URL: https://testpages.eviltester.com/styled/dynamic-buttons-simple.html

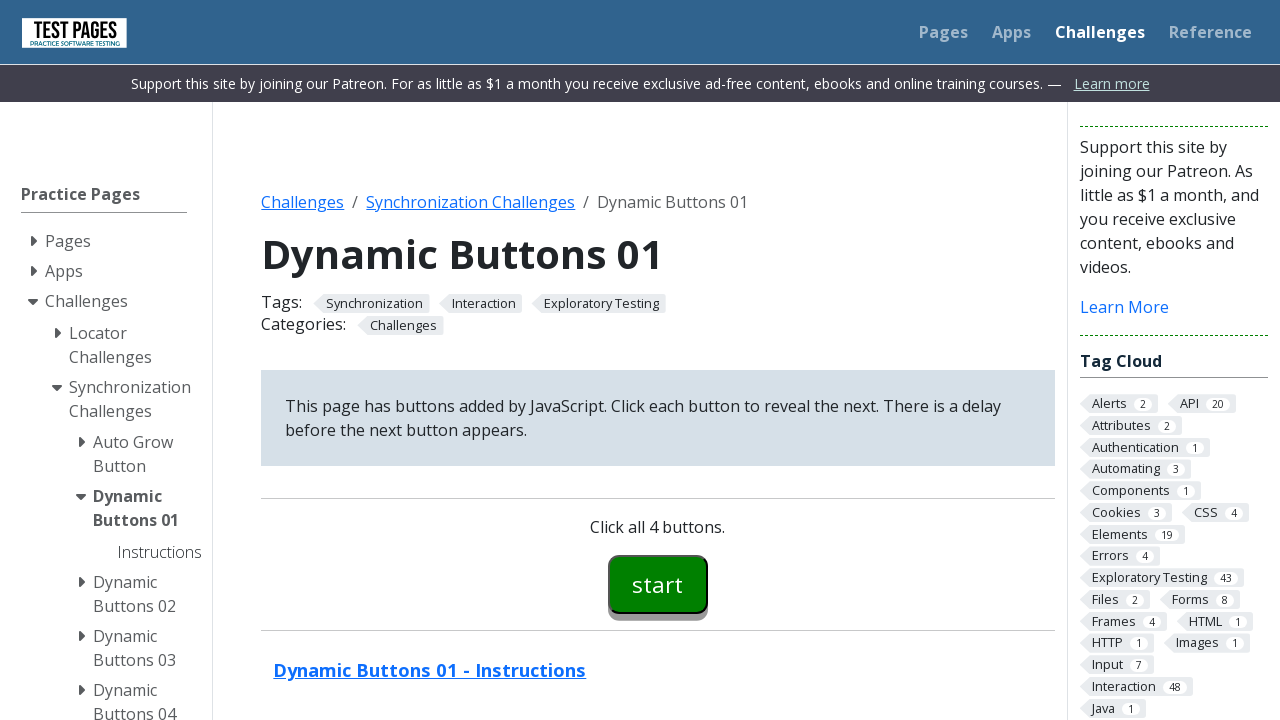

Clicked start button at (658, 584) on #button00
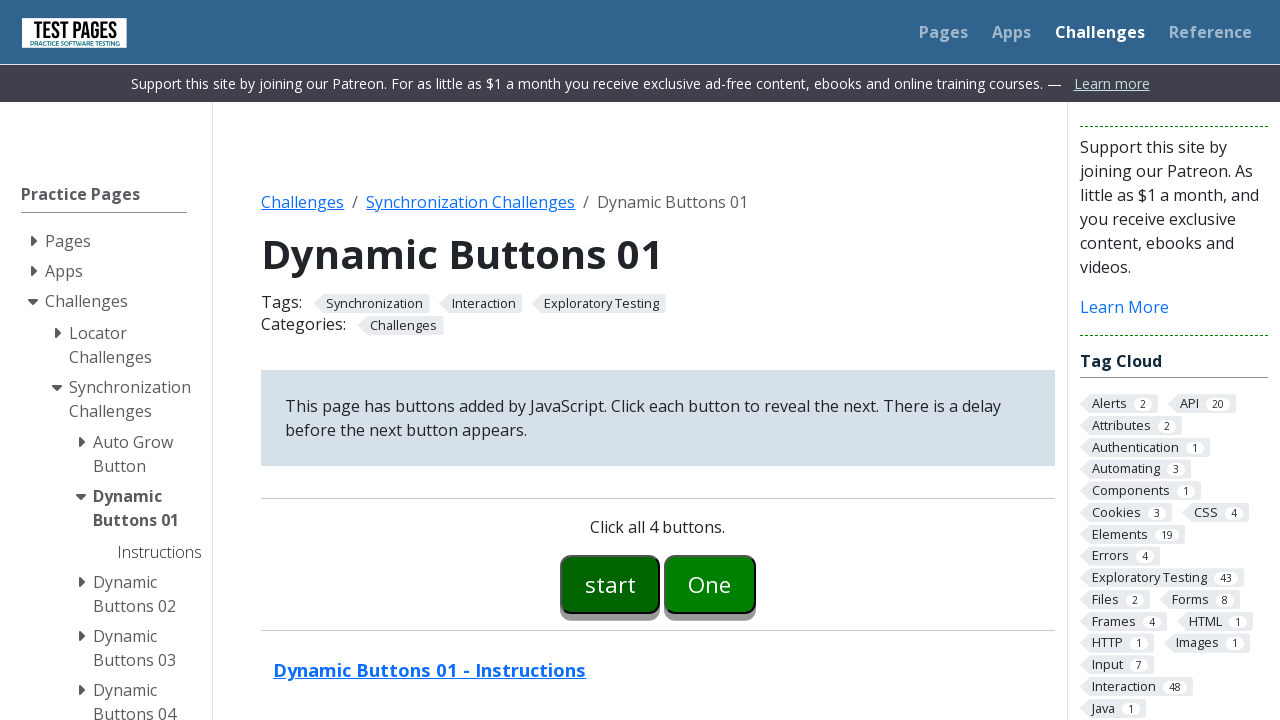

Button 1 appeared
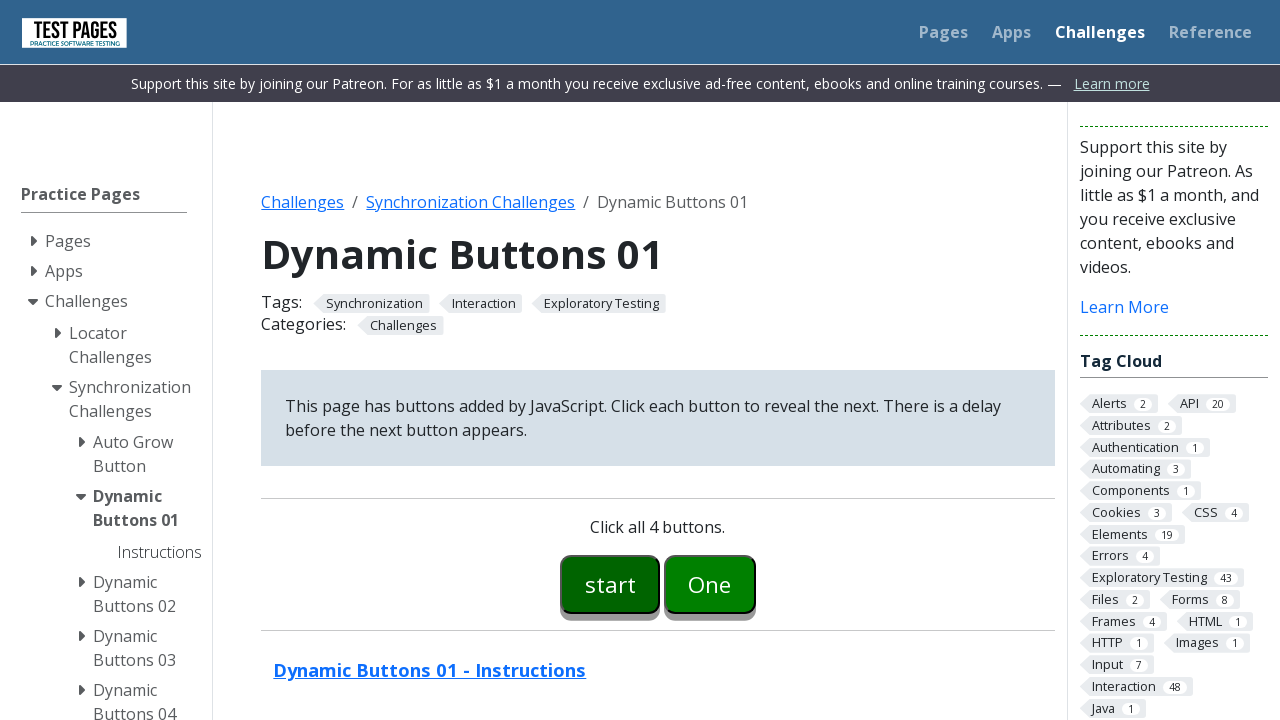

Clicked button 1 at (710, 584) on #button01
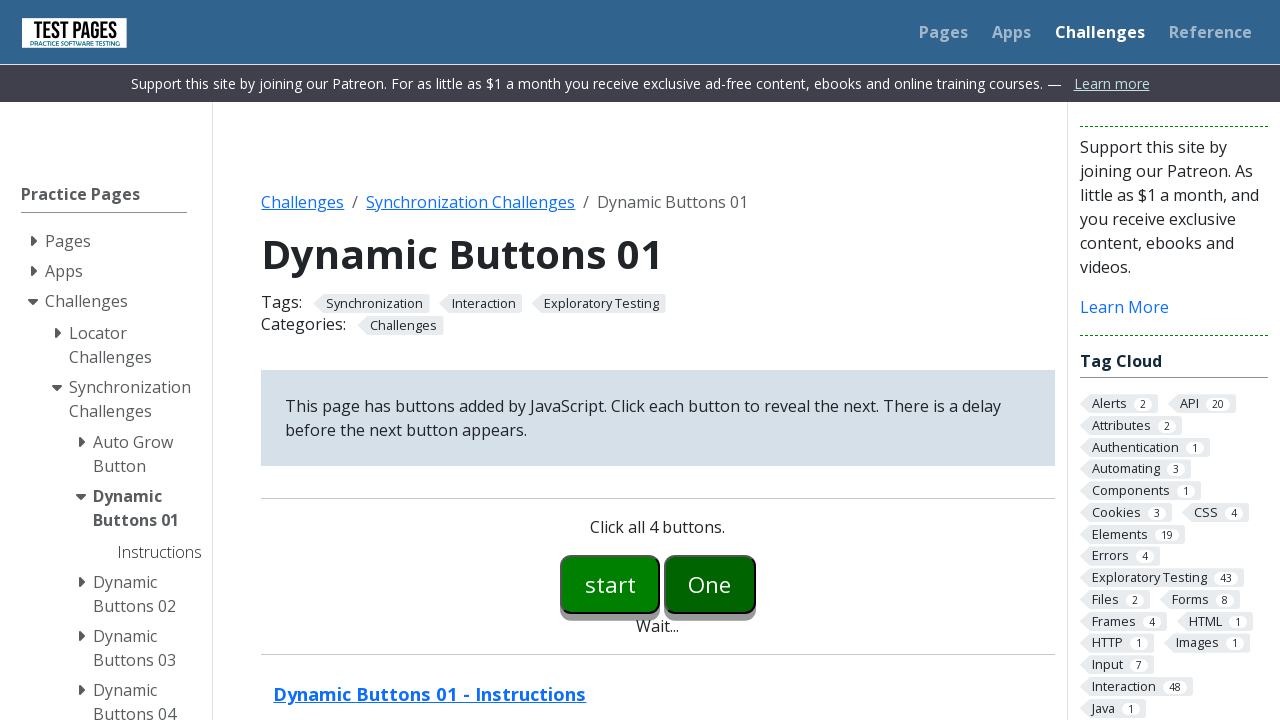

Button 2 appeared
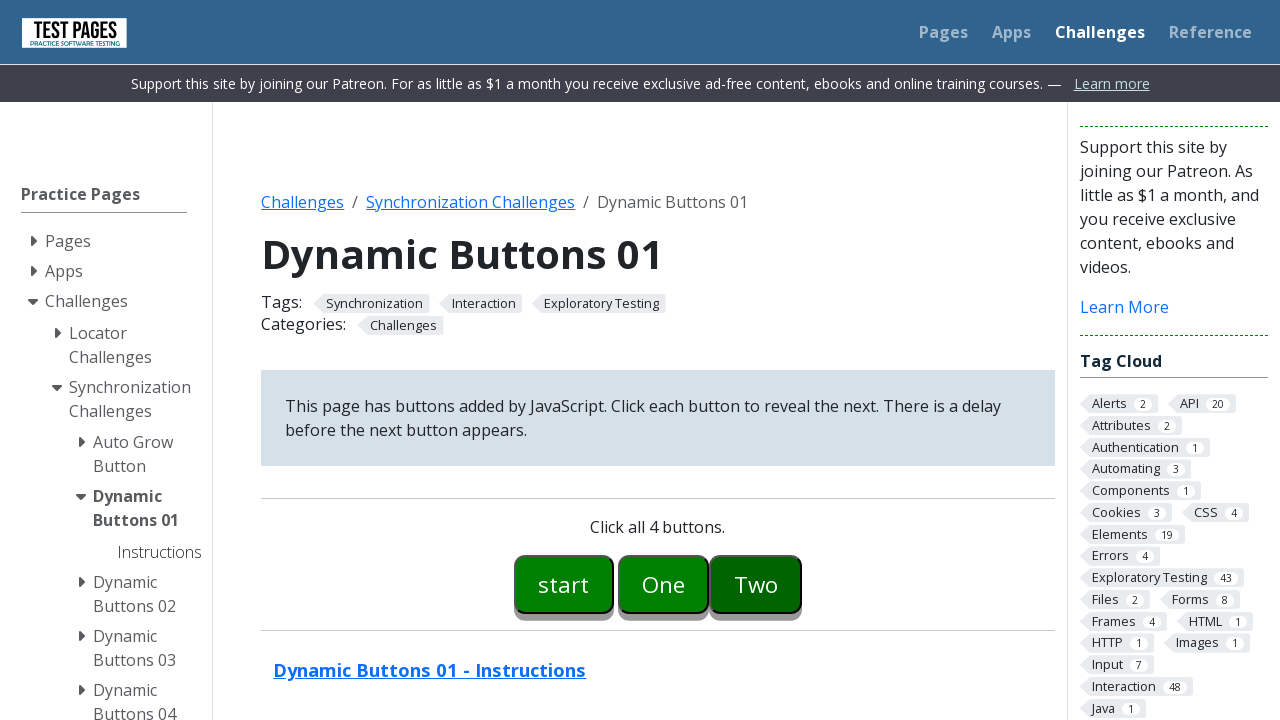

Clicked button 2 at (756, 584) on #button02
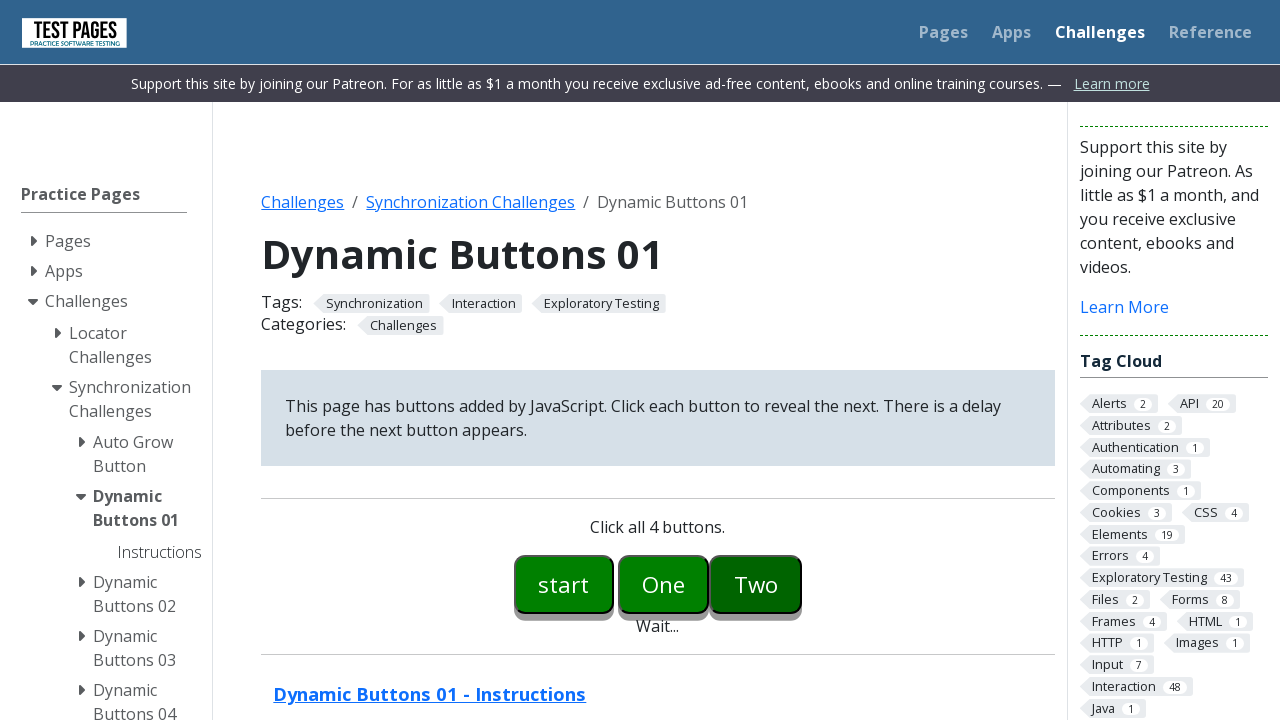

Button 3 appeared
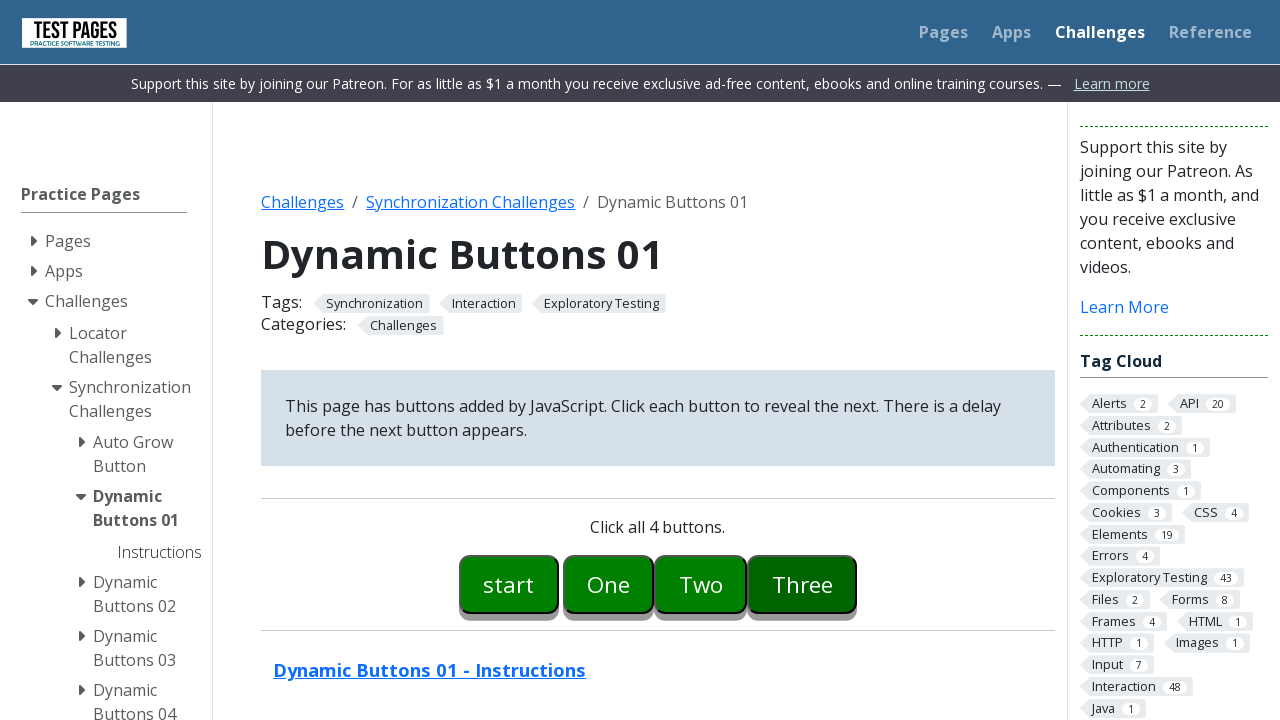

Clicked button 3 at (802, 584) on #button03
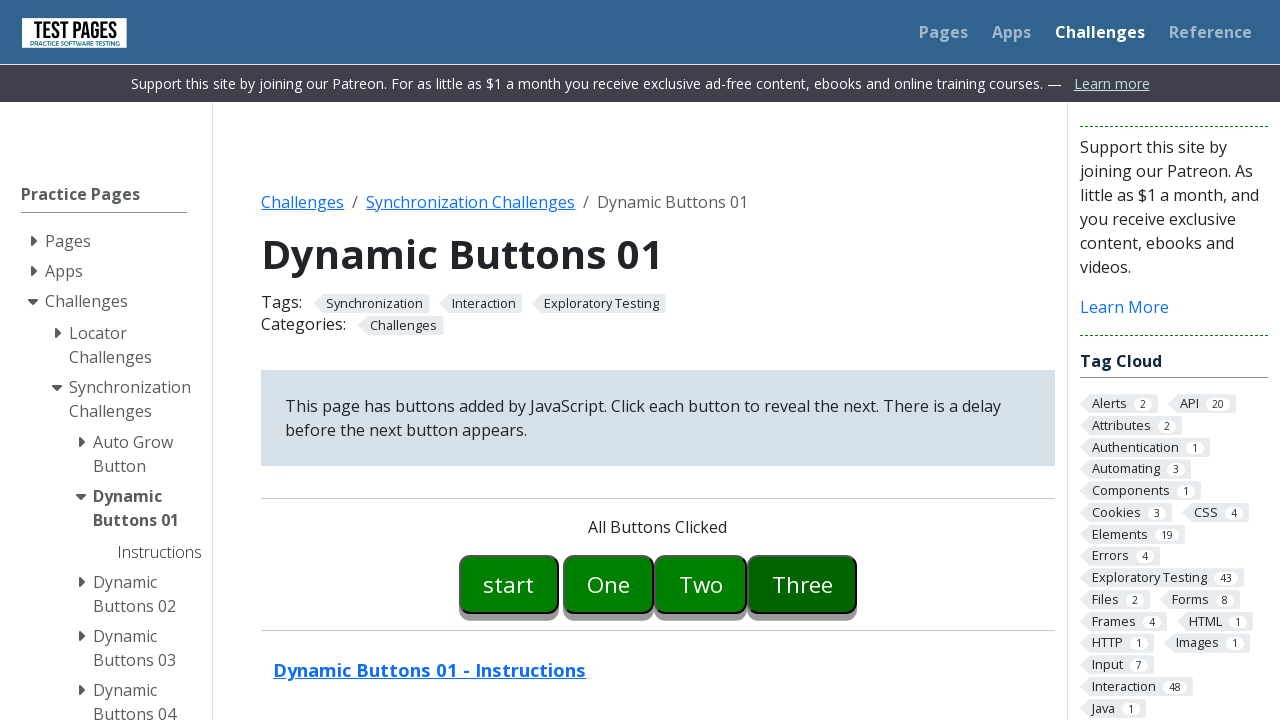

Success message element appeared
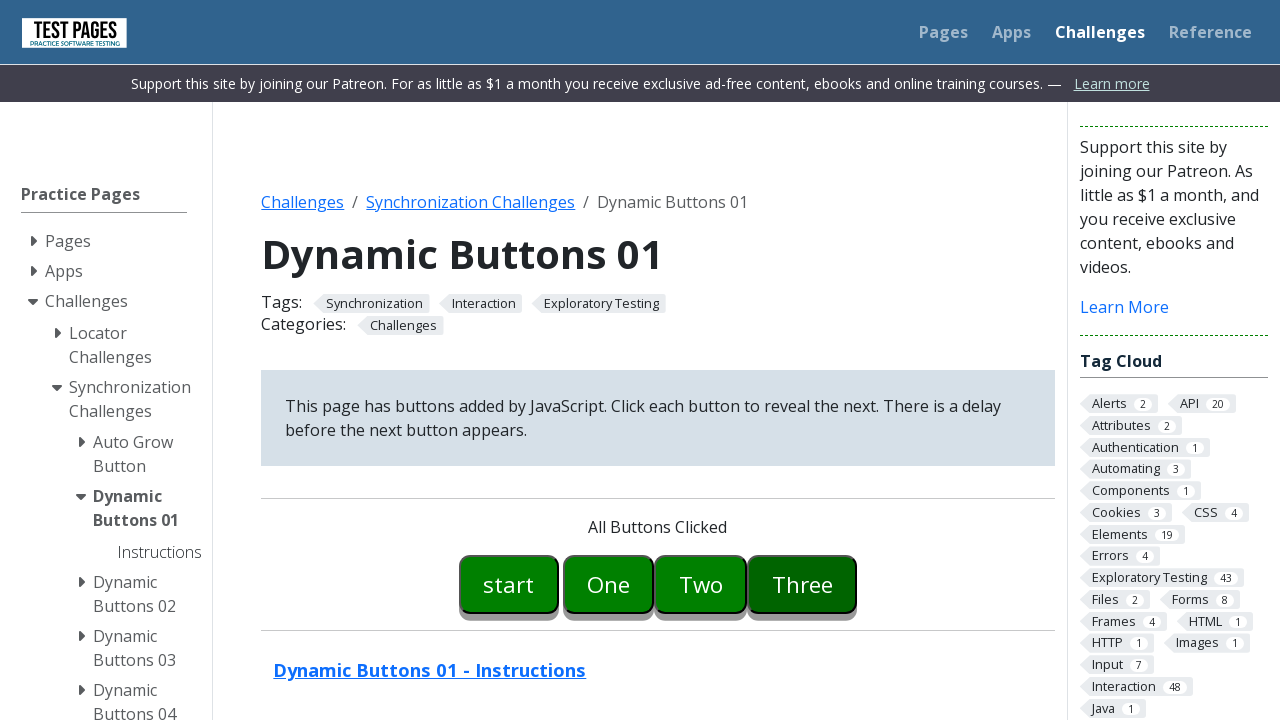

Located success message element
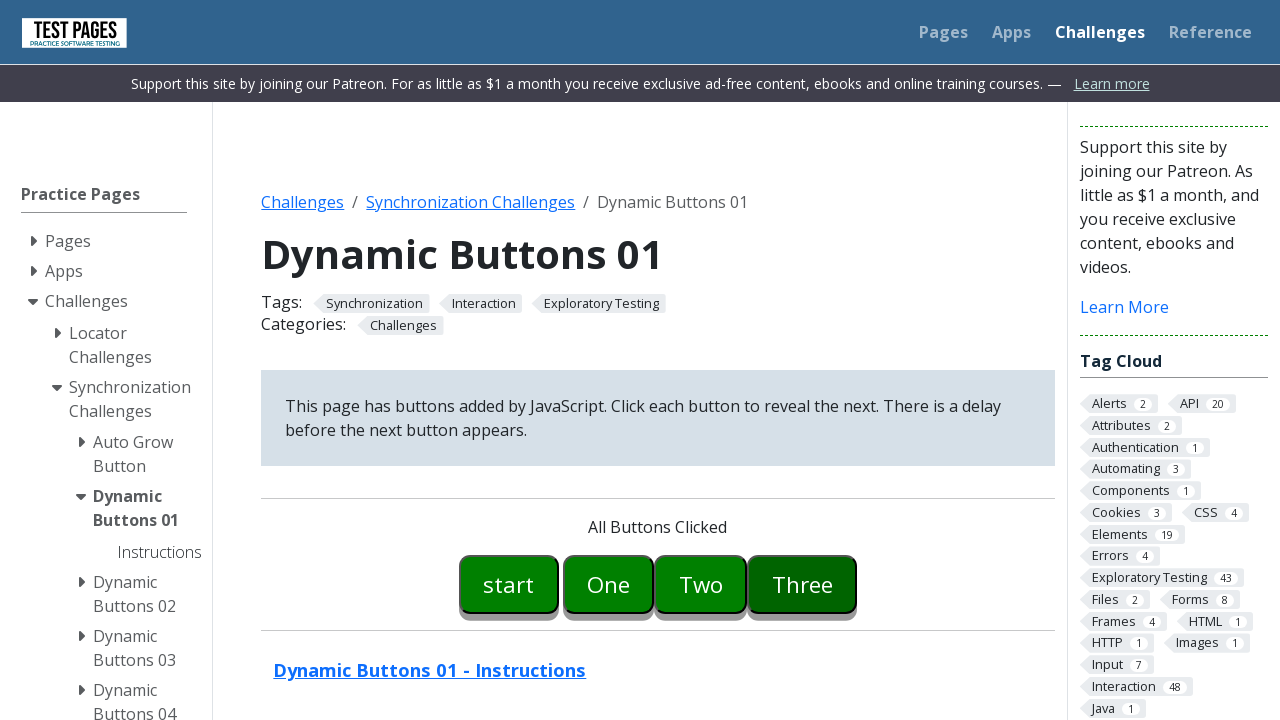

Verified success message: 'All Buttons Clicked'
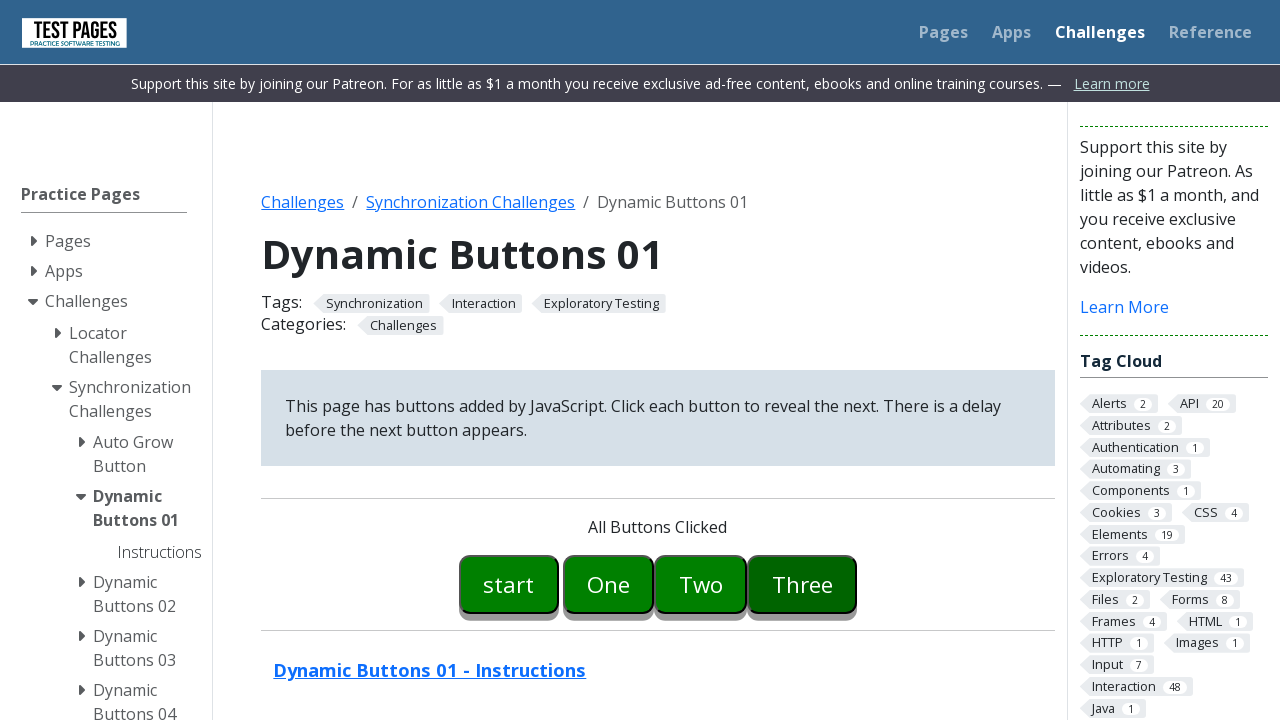

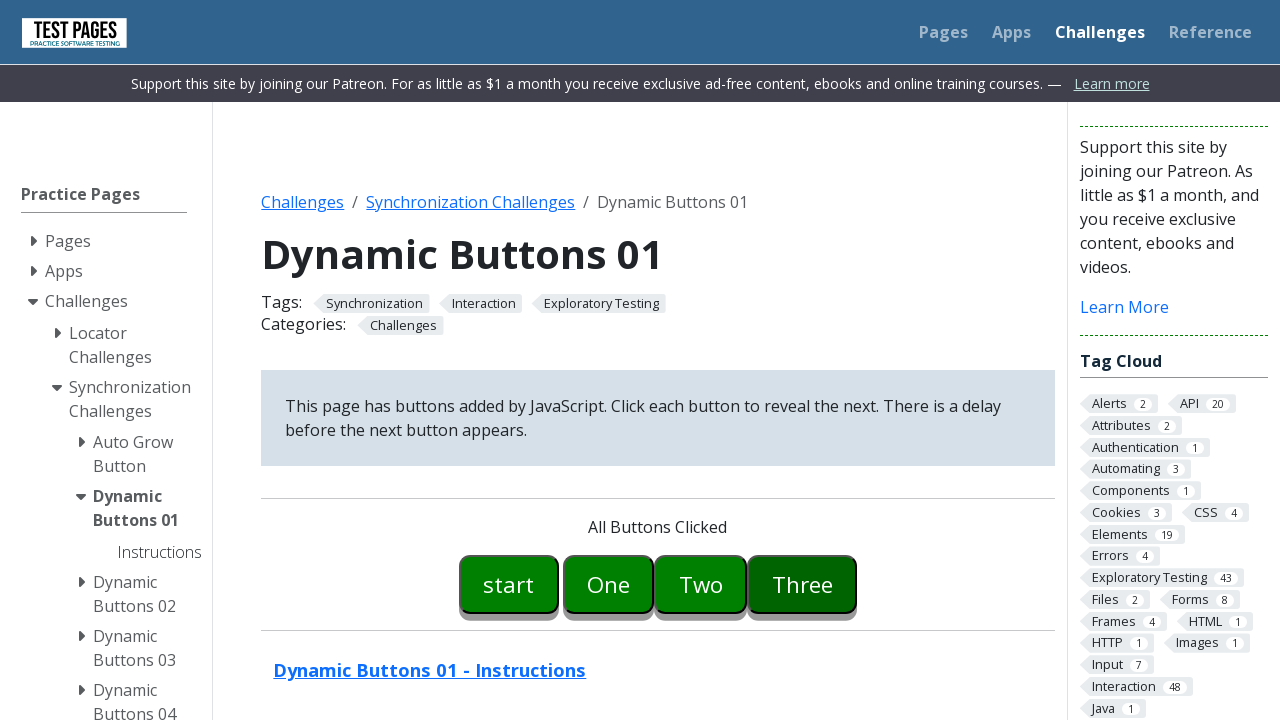